Tests drag and drop functionality by navigating to the drag and drop page and dragging element A to element B's position

Starting URL: https://the-internet.herokuapp.com/

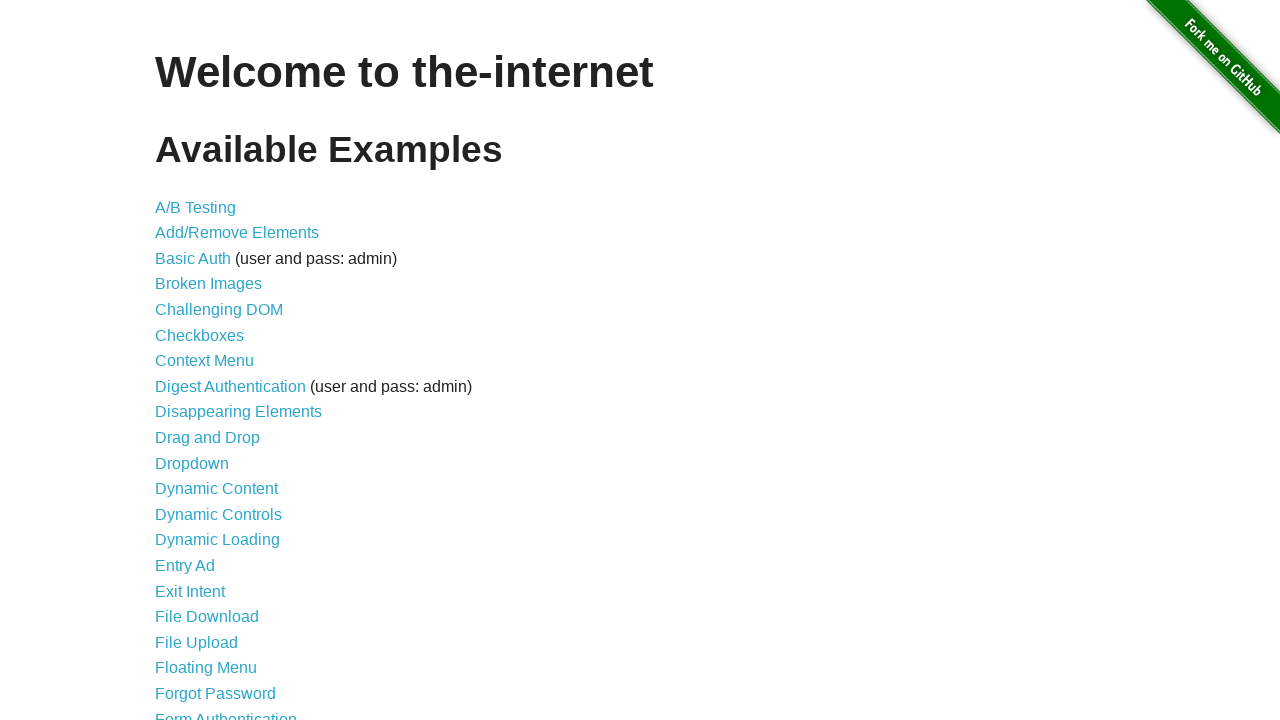

Clicked on 'Drag and Drop' link at (208, 438) on text=Drag and Drop
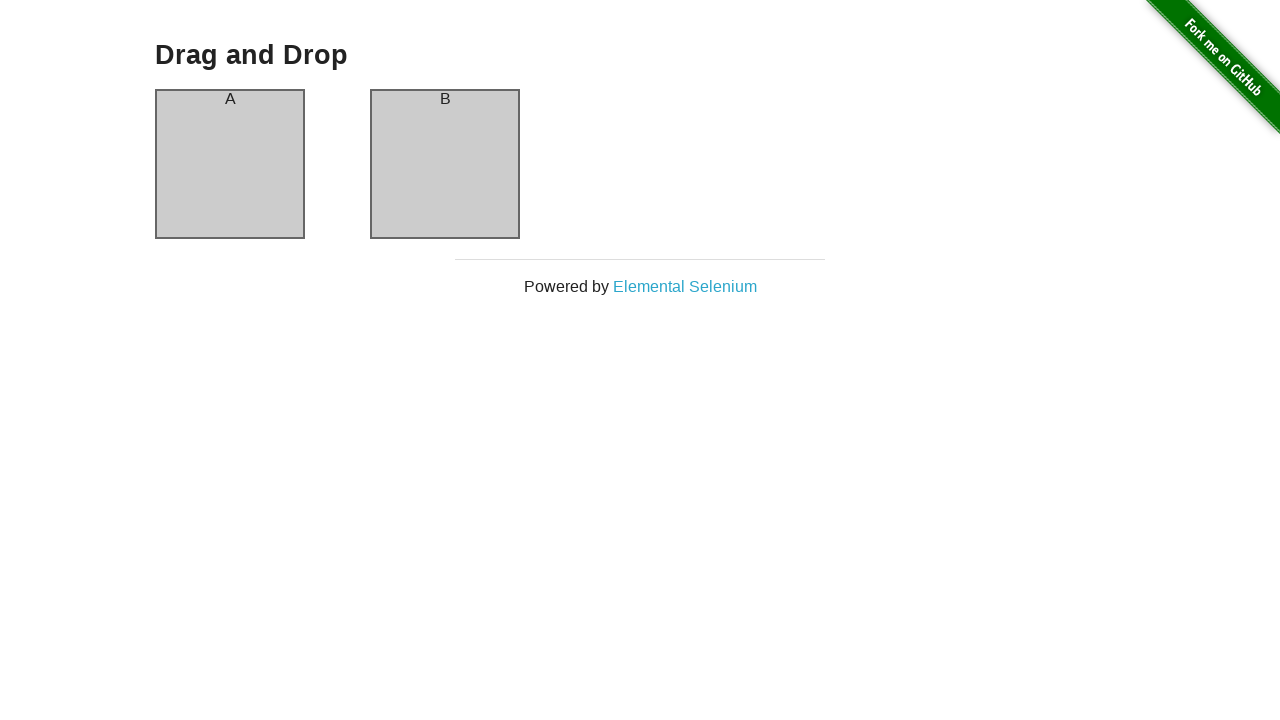

Column A element is now visible
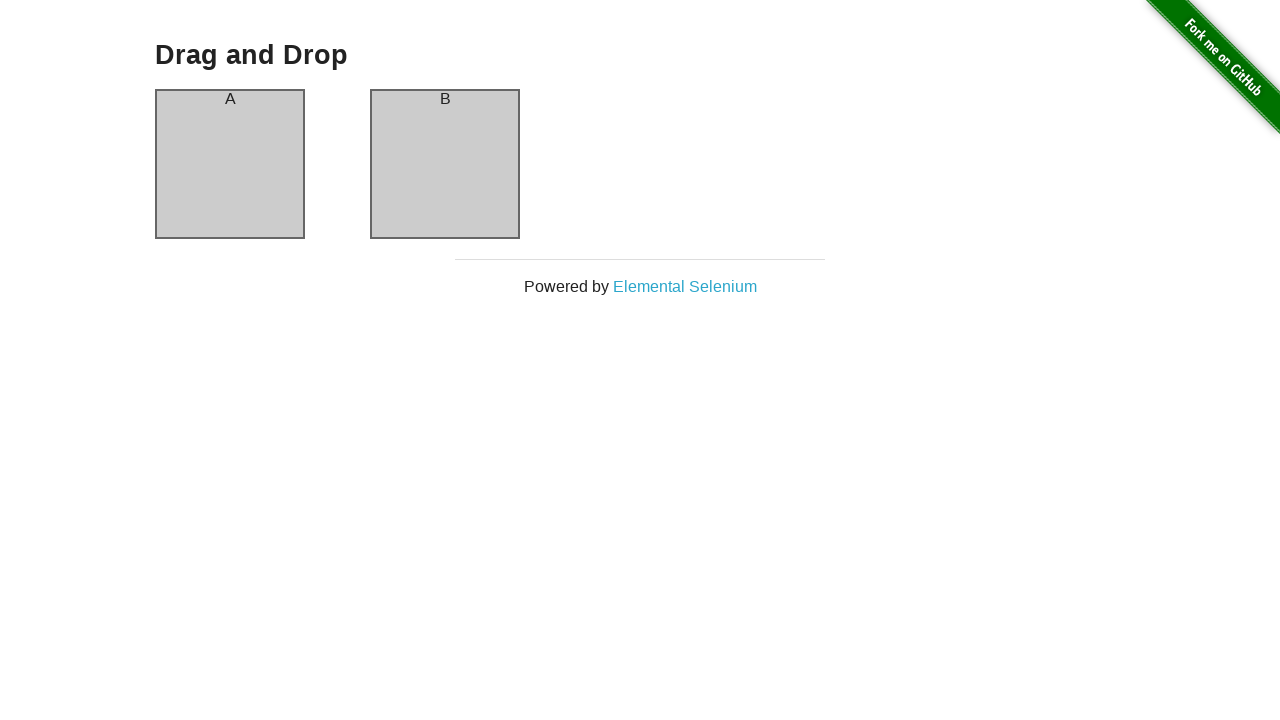

Column B element is now visible
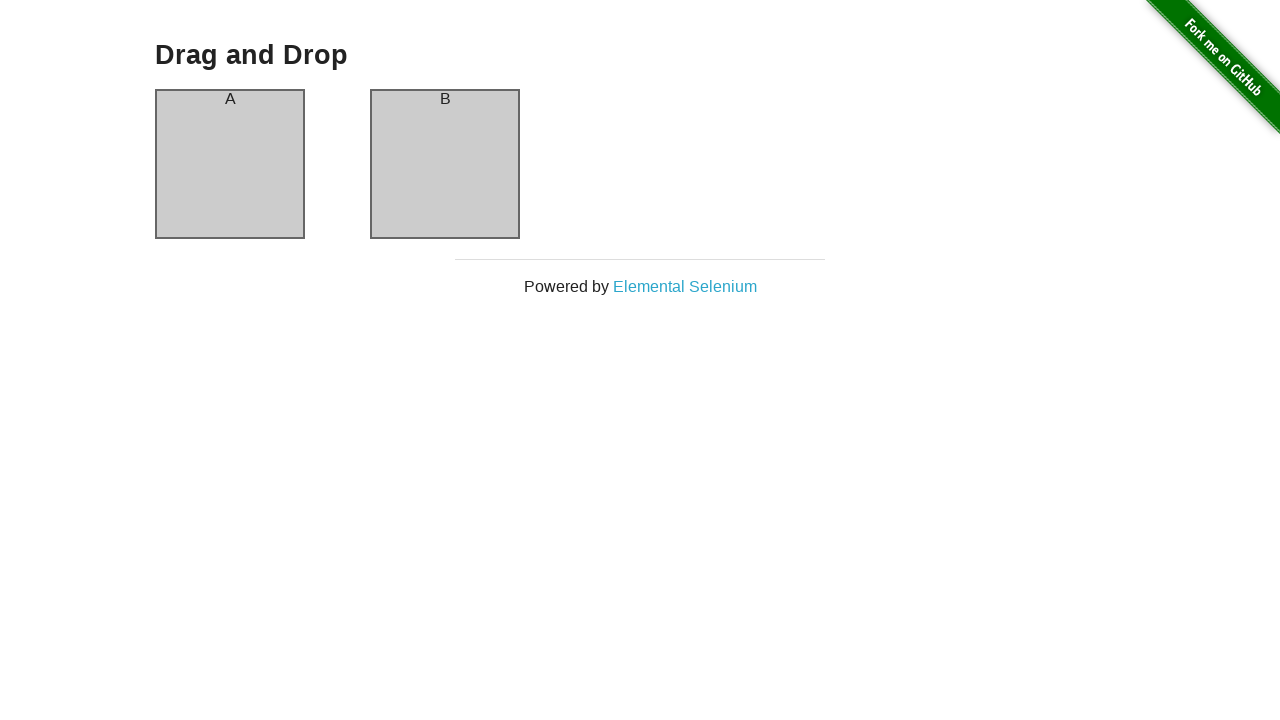

Located source element (column A)
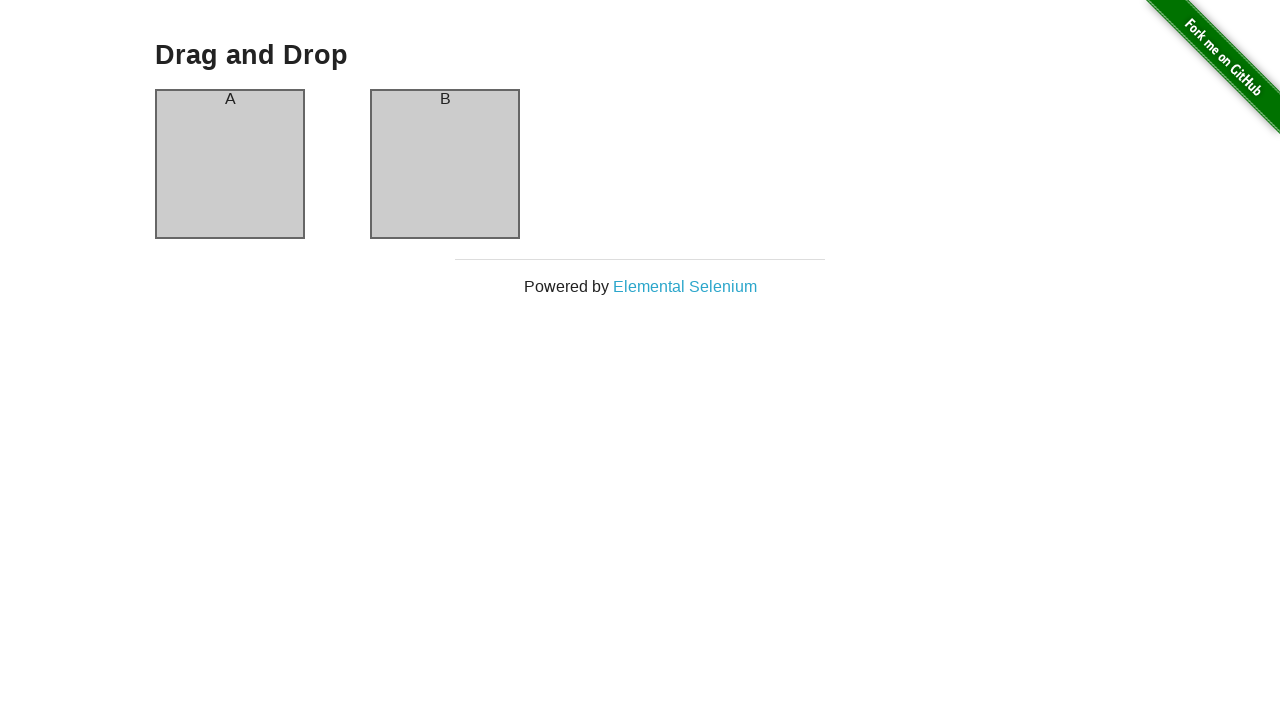

Located target element (column B)
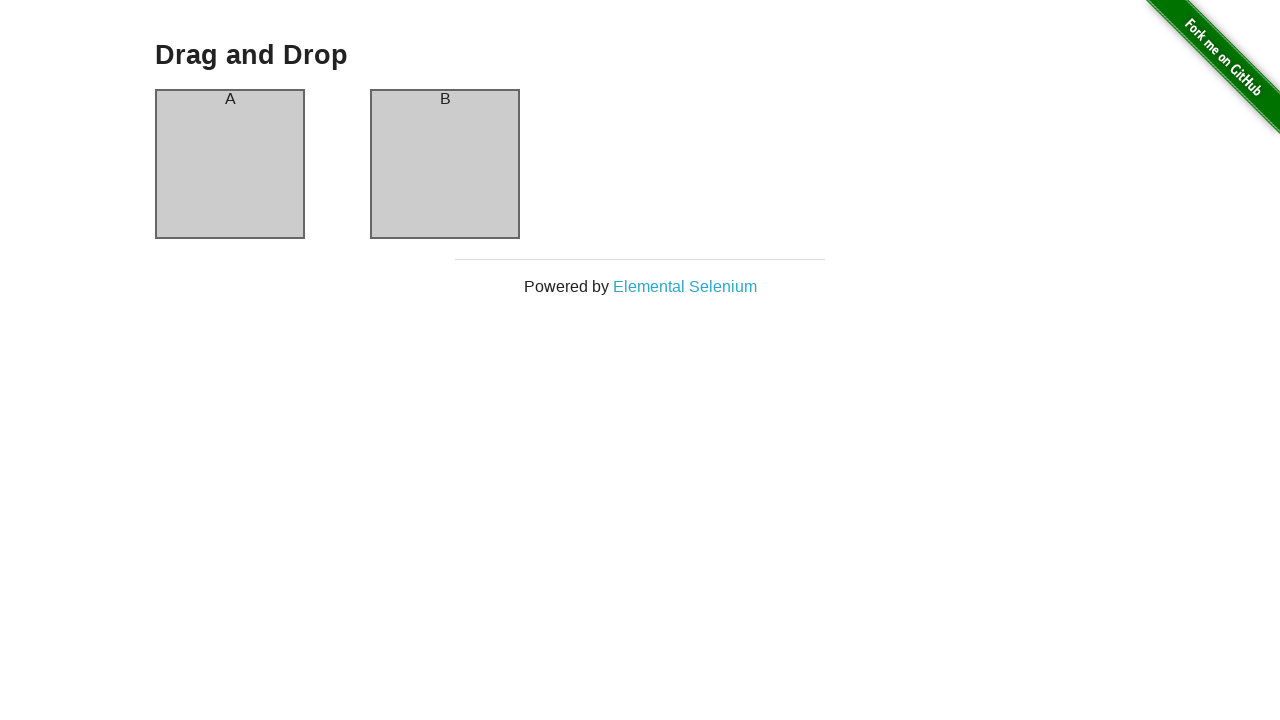

Dragged column A to column B position at (445, 164)
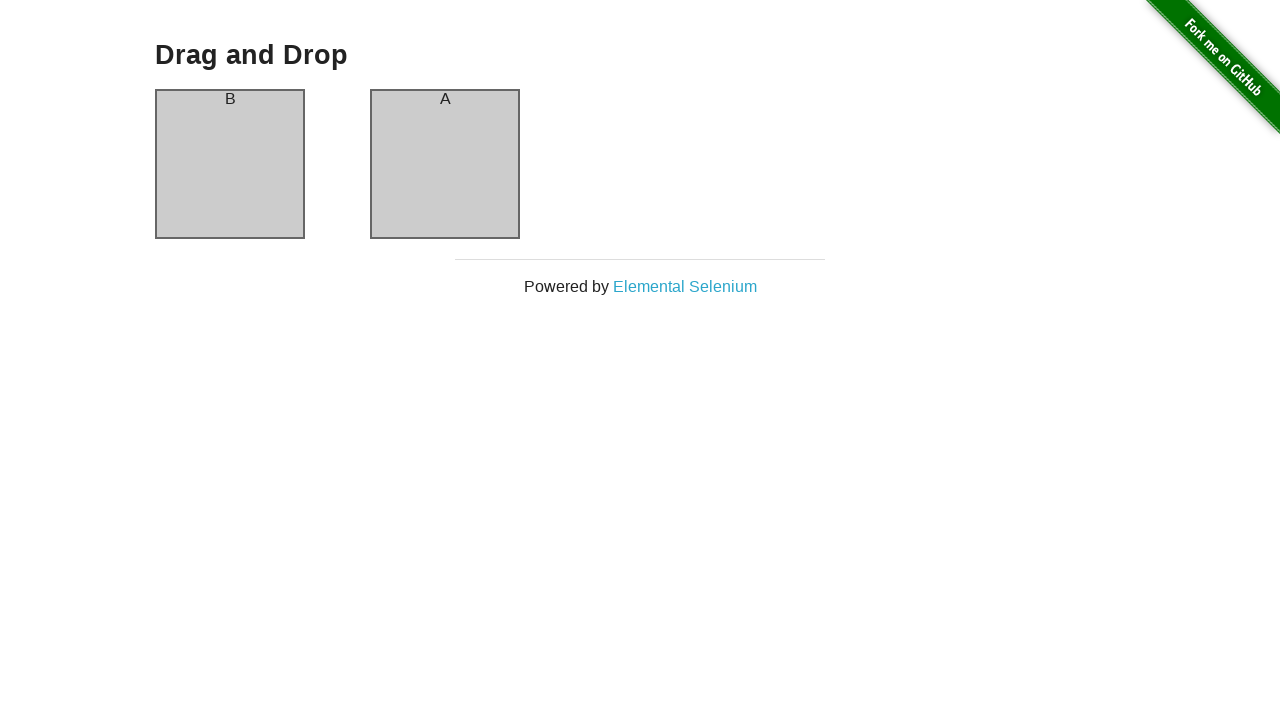

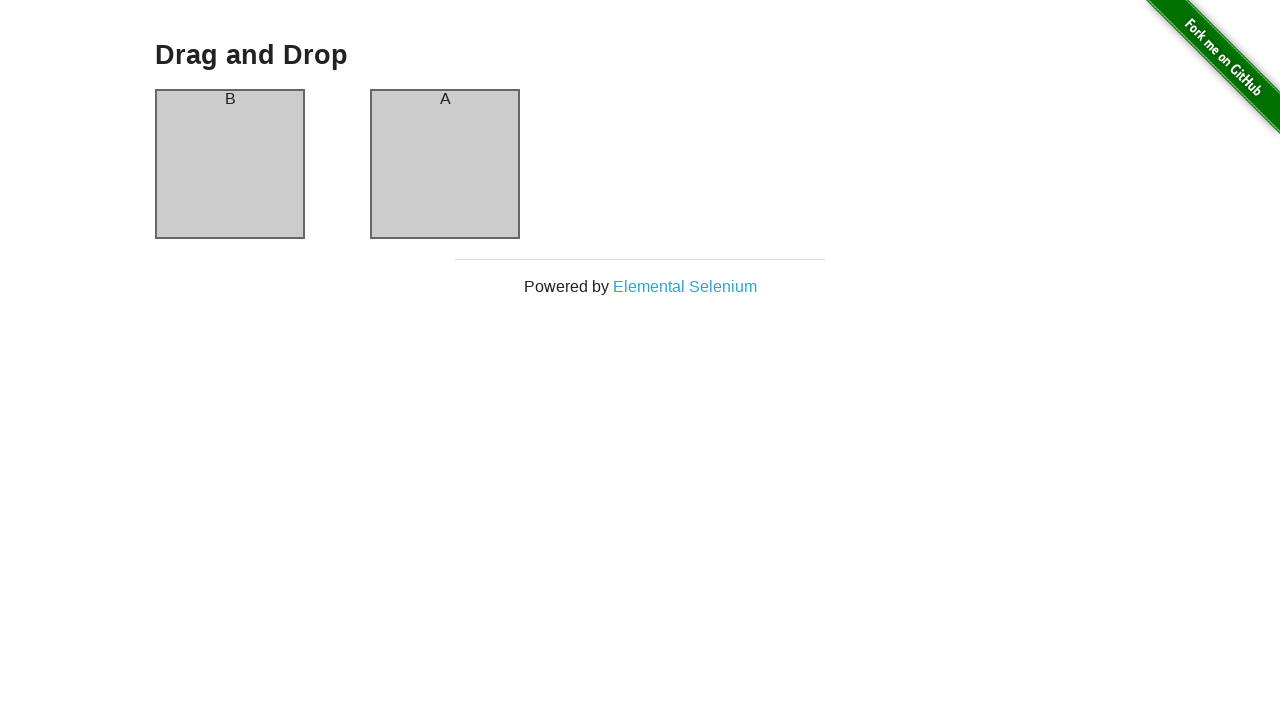